Scrolls to a table on the page and verifies table structure by checking the number of rows and columns, then accesses data from the second row

Starting URL: https://rahulshettyacademy.com/AutomationPractice/

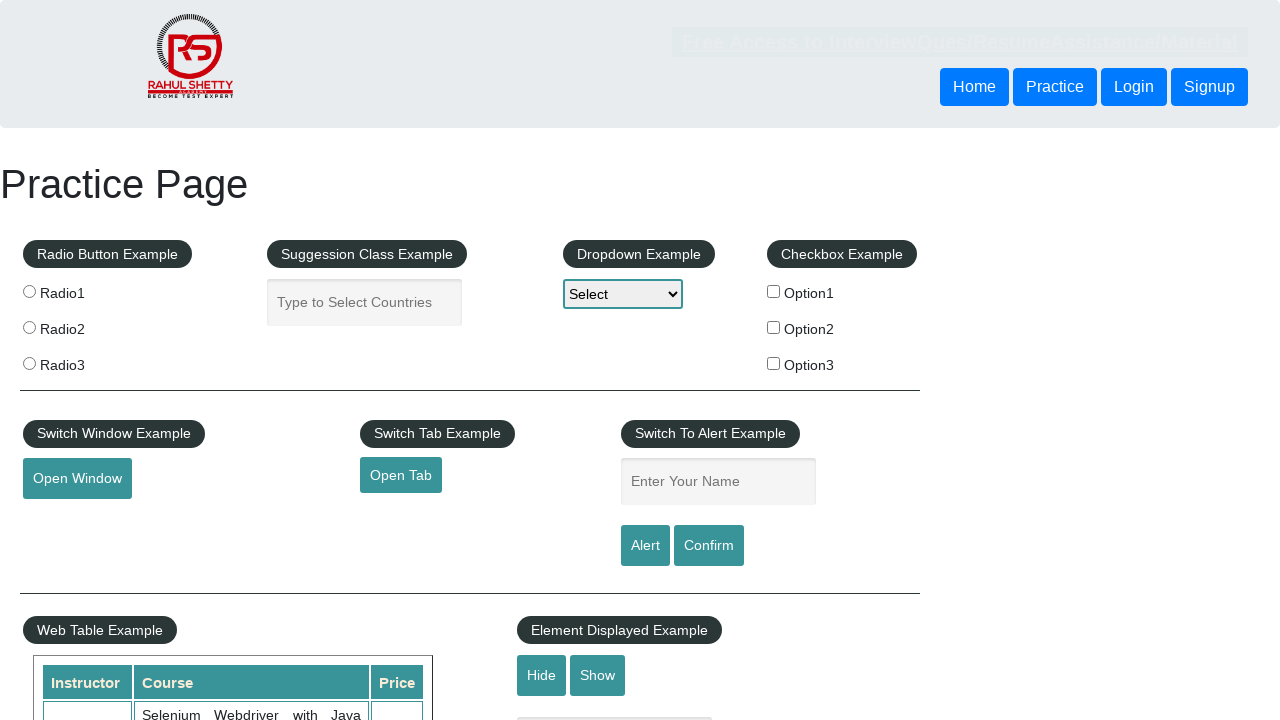

Scrolled down 400 pixels to make table visible
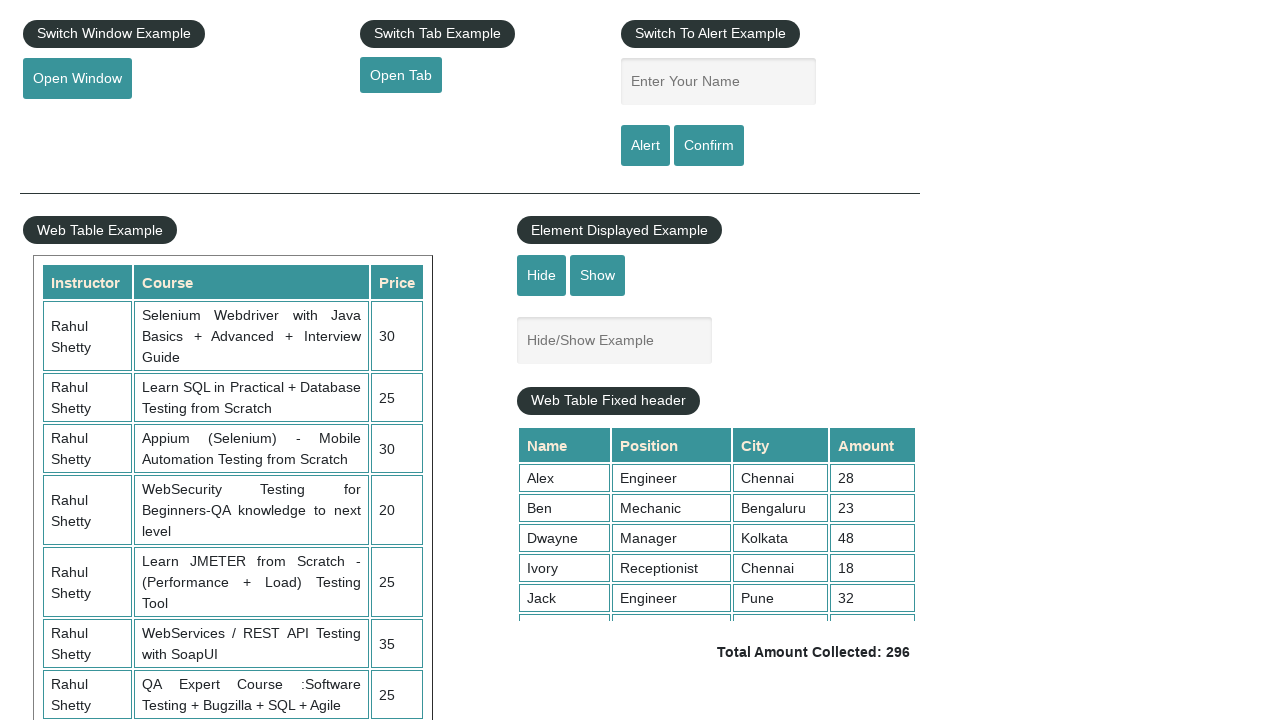

Table with name 'courses' is now visible
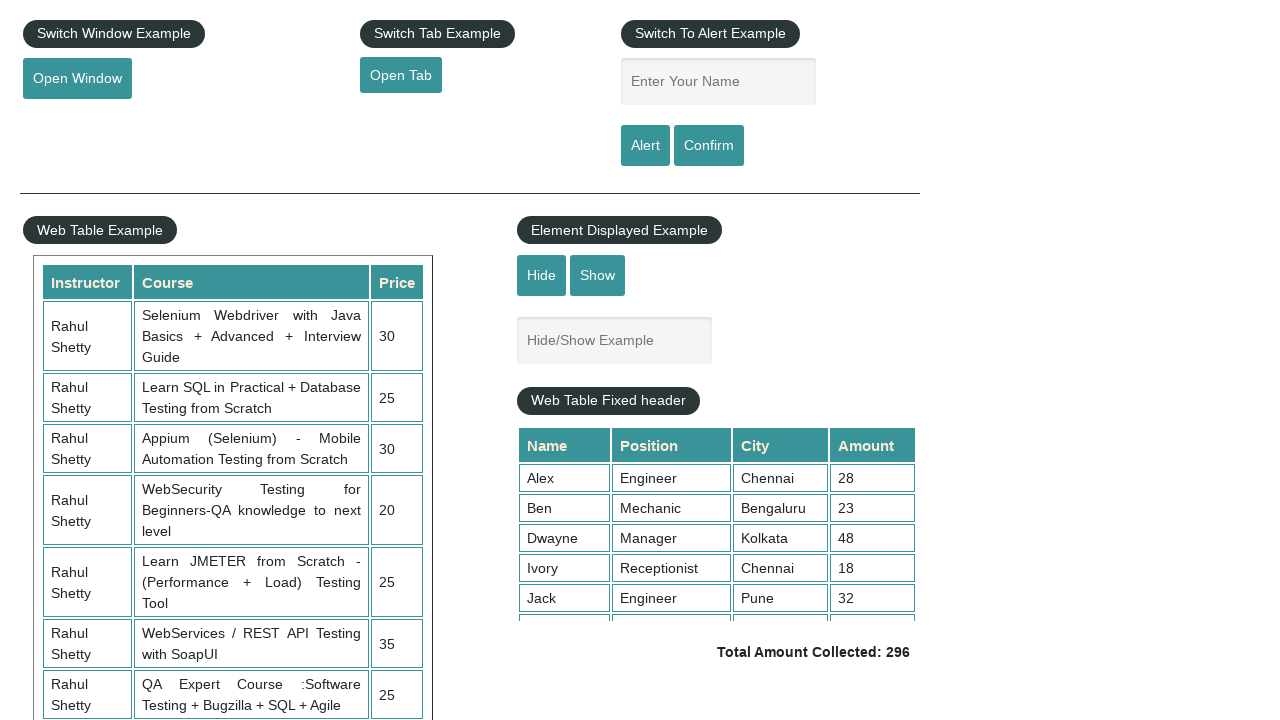

Retrieved table row count: 11 rows
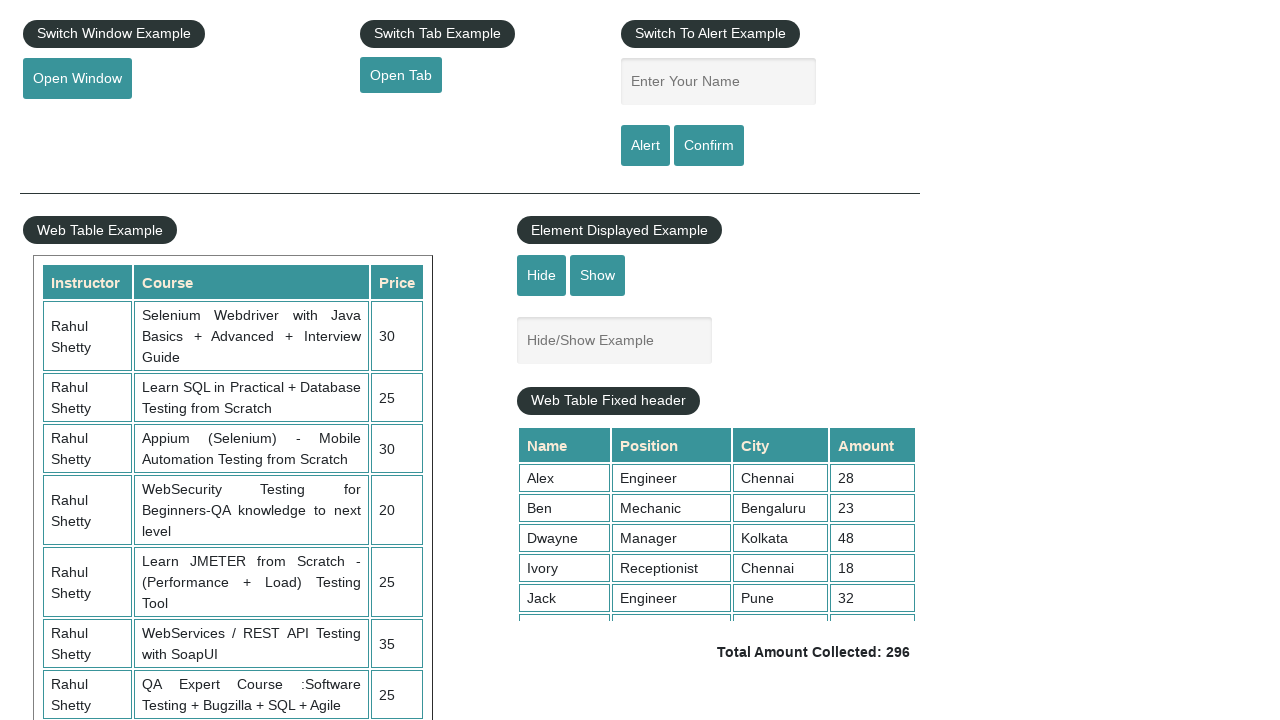

Retrieved table column count: 3 columns
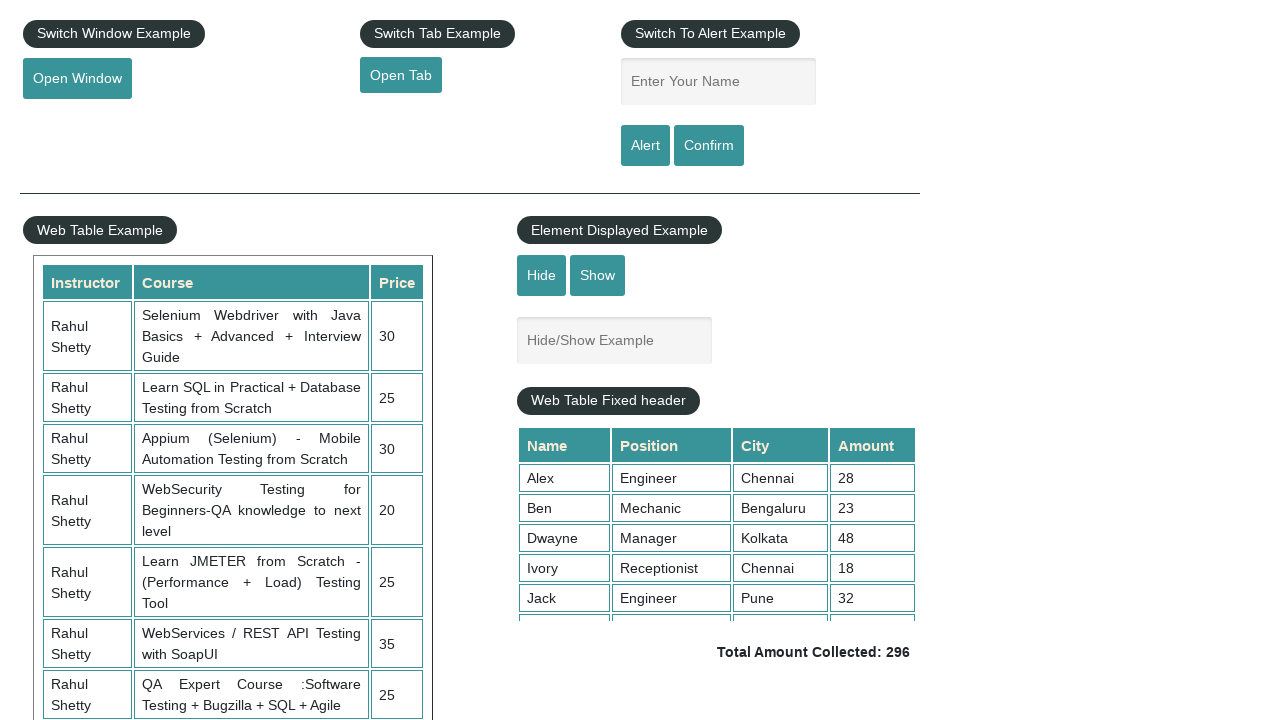

Retrieved cells from second data row: 3 cells
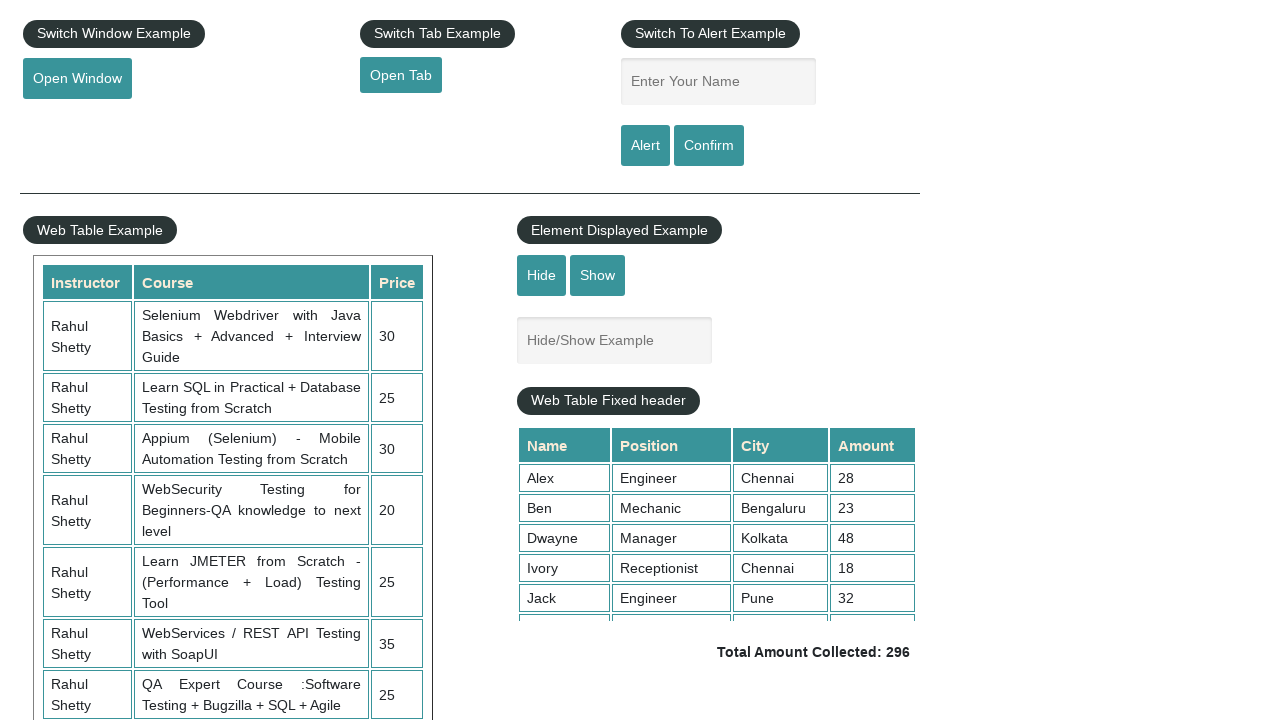

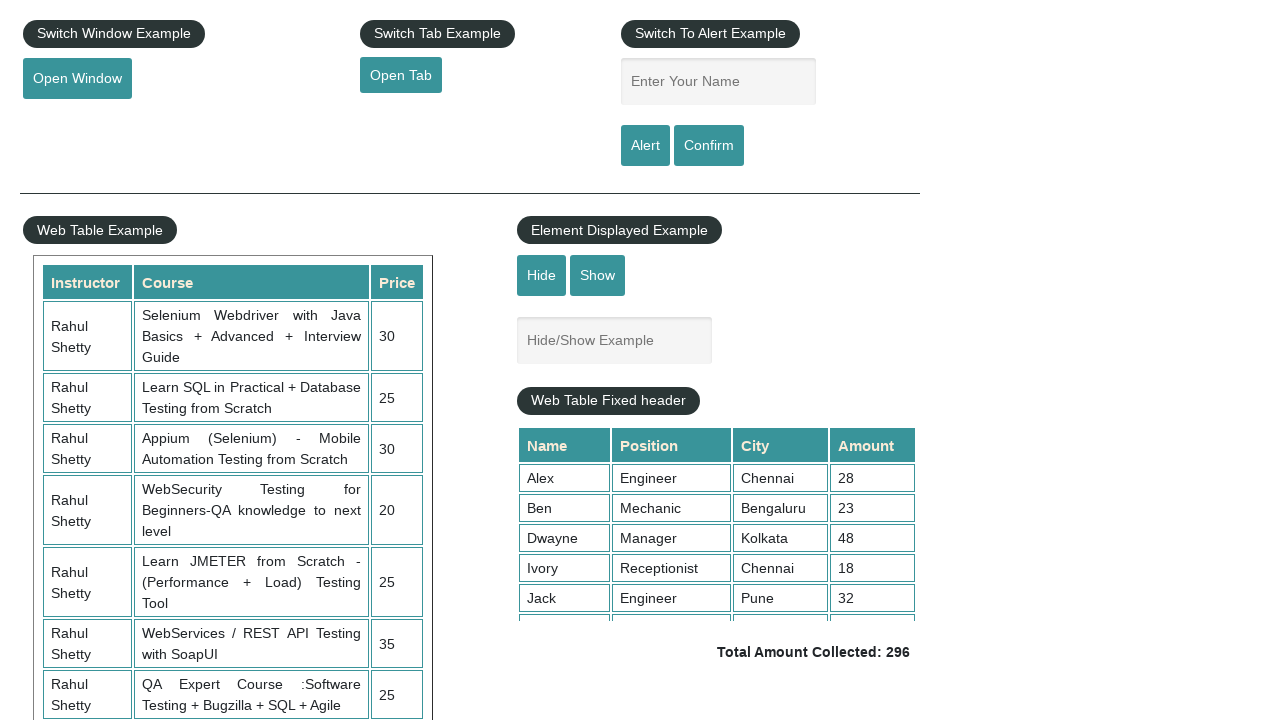